Navigates to the WebdriverIO website and clicks on the API documentation link

Starting URL: https://webdriver.io

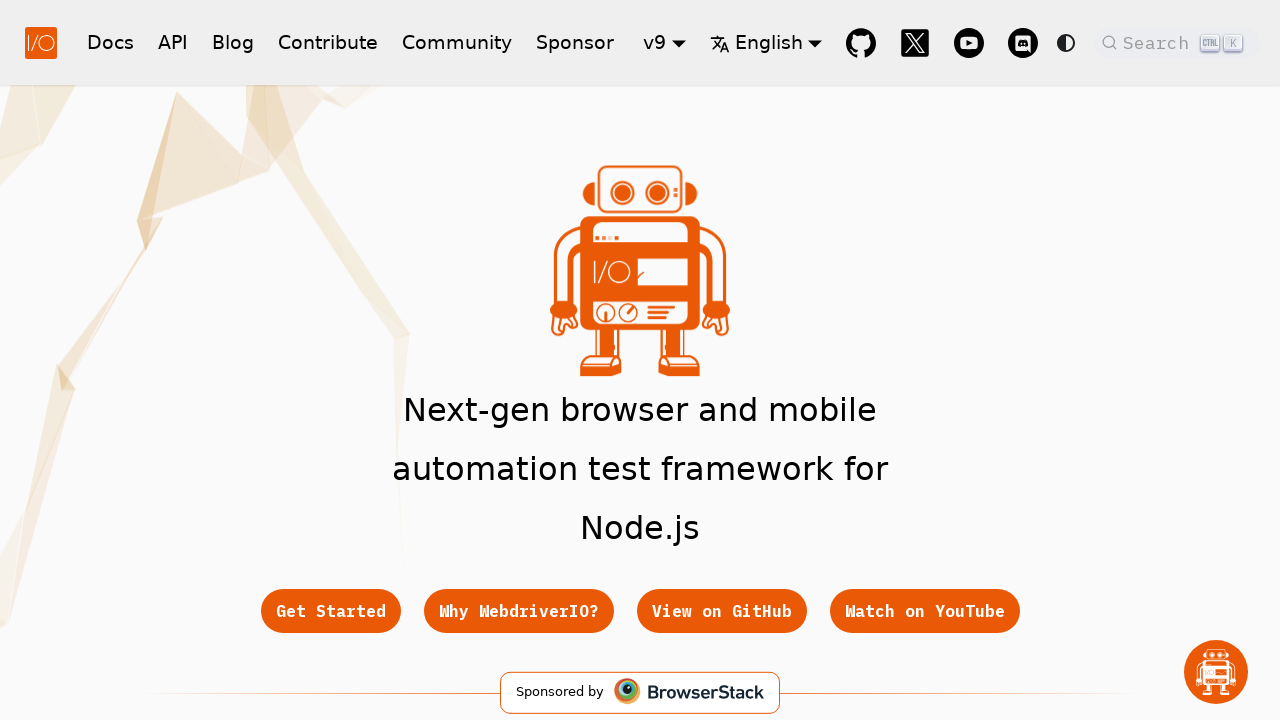

Navigated to WebdriverIO website
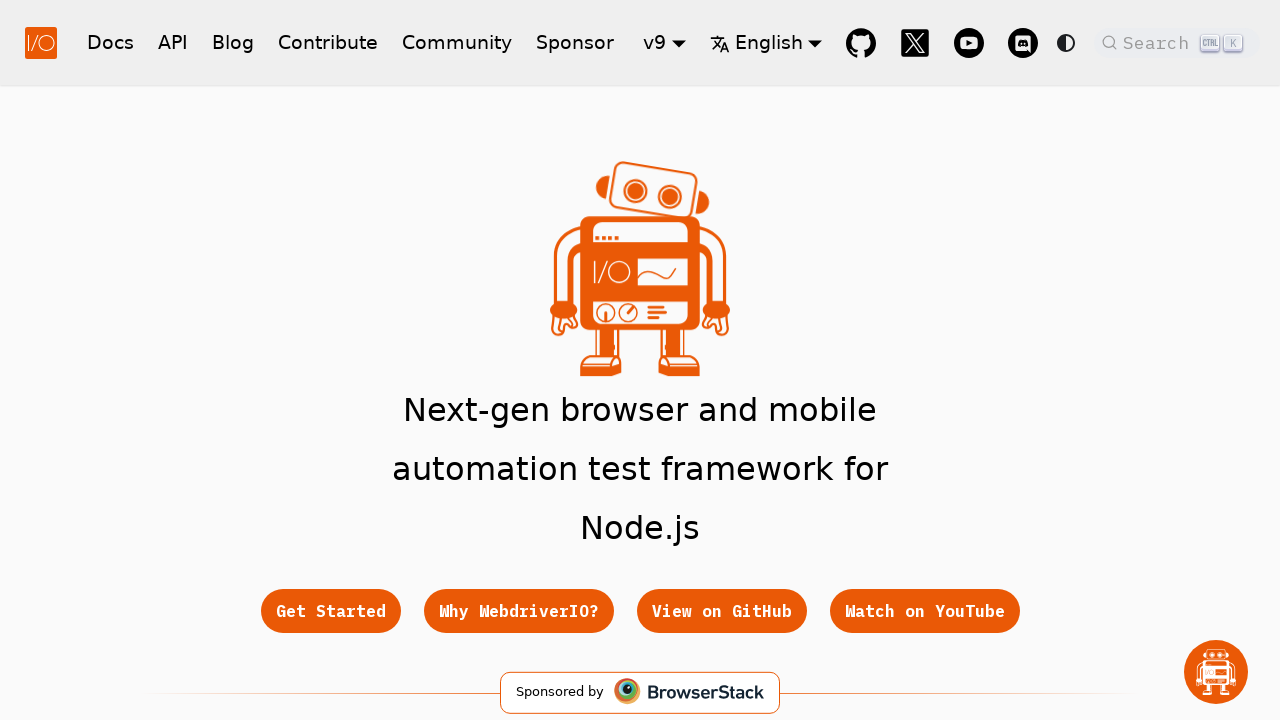

Clicked on API documentation link at (173, 42) on text=API
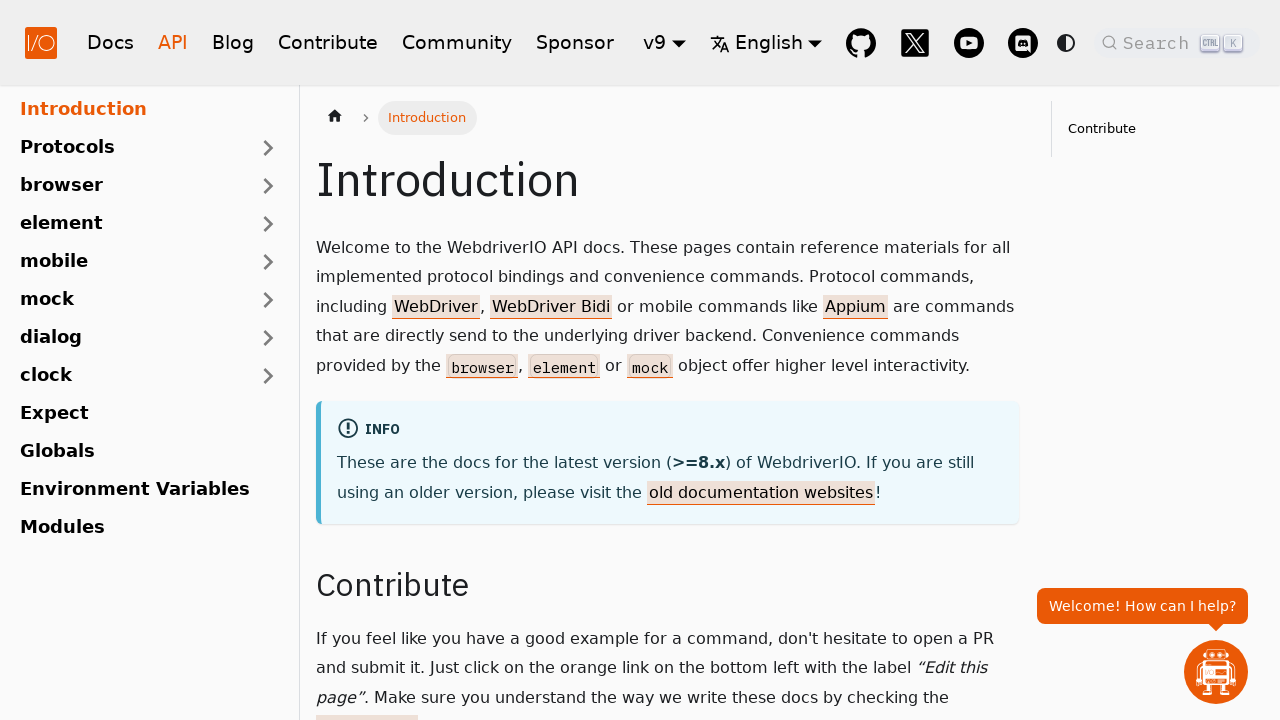

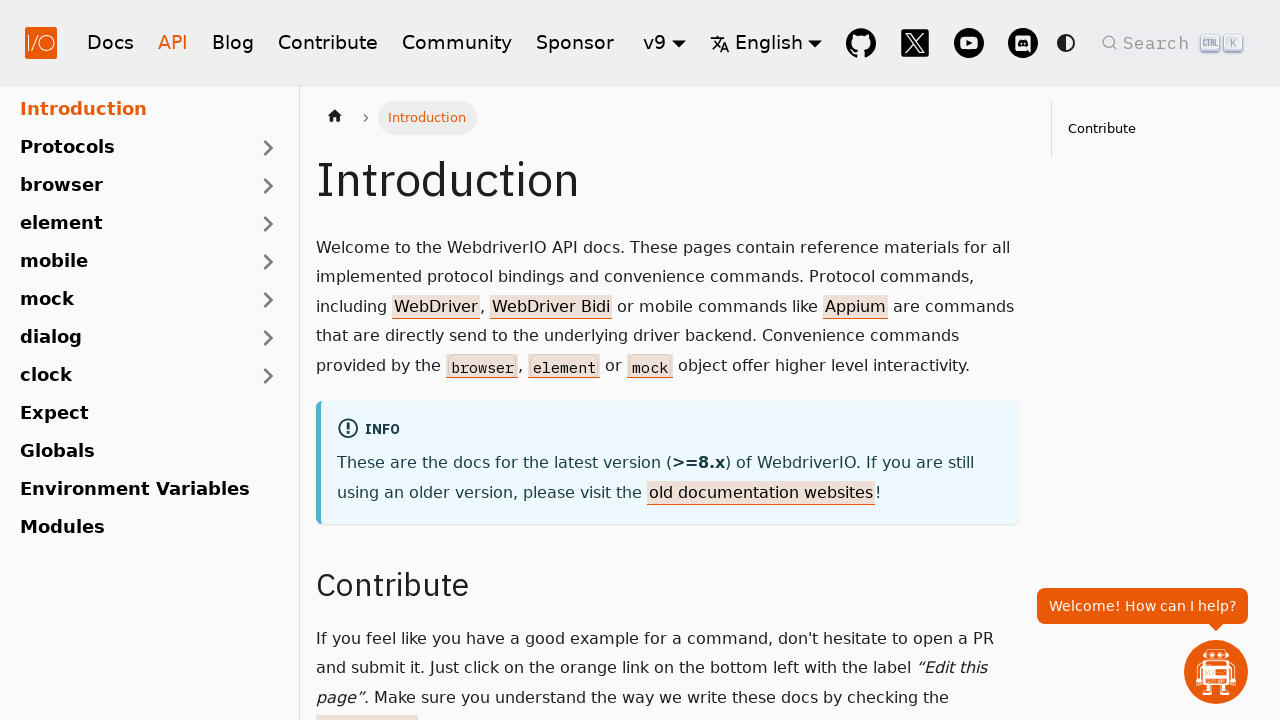